Tests JavaScript prompt alert handling by triggering a prompt, entering text, and accepting it

Starting URL: http://www.tizag.com/javascriptT/javascriptprompt.php

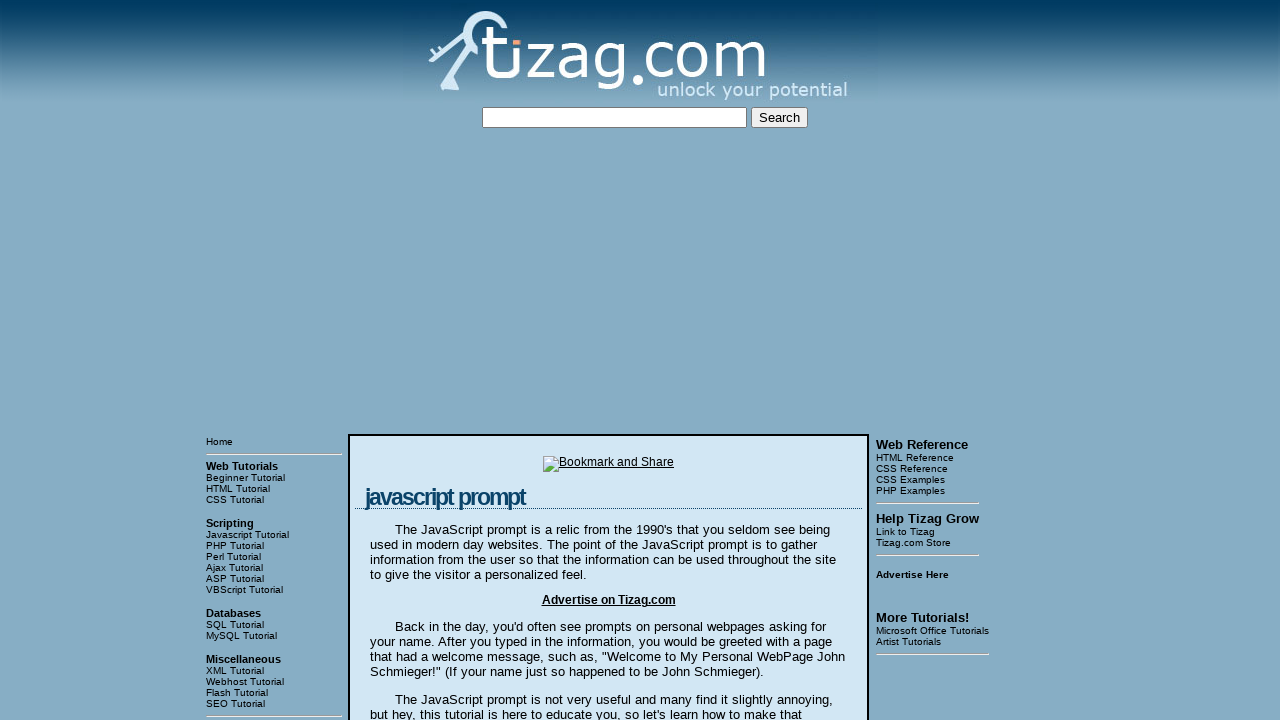

Clicked 'Say my name!' button to trigger prompt at (419, 361) on input[value='Say my name!']
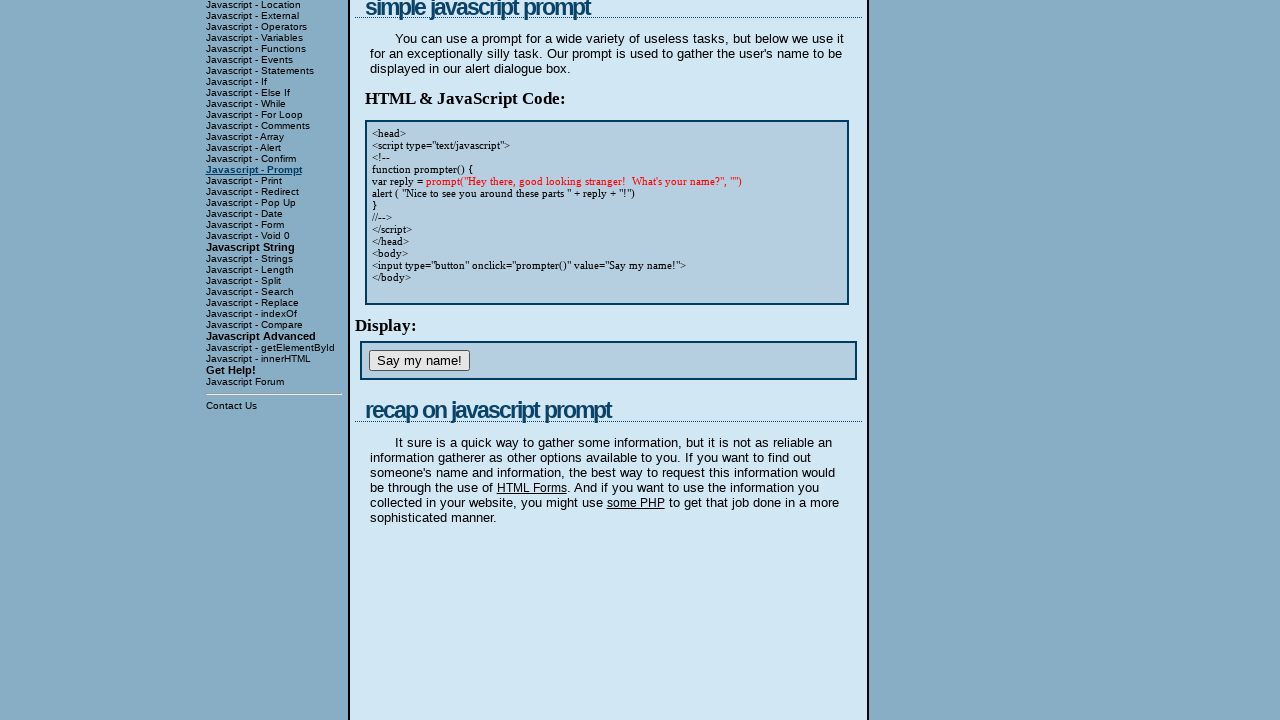

Set up dialog handler to accept prompt with 'TestUser123'
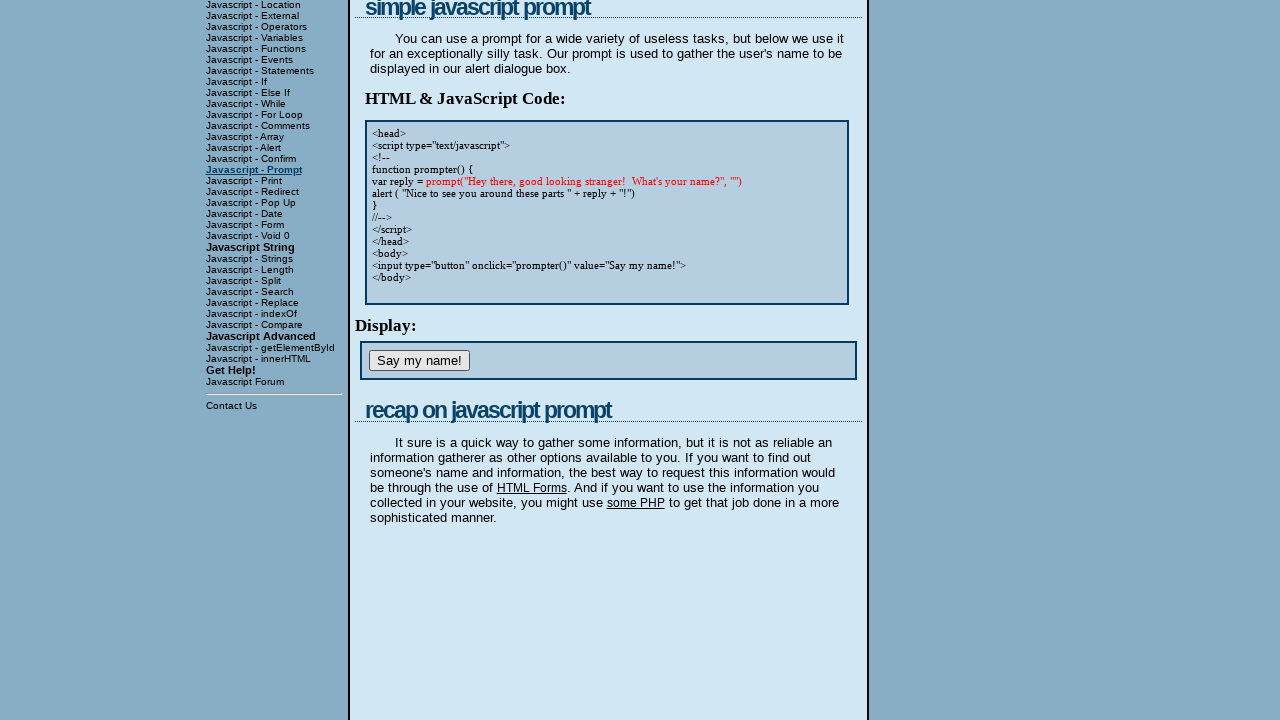

Clicked 'Say my name!' button to trigger and handle prompt dialog at (419, 361) on input[value='Say my name!']
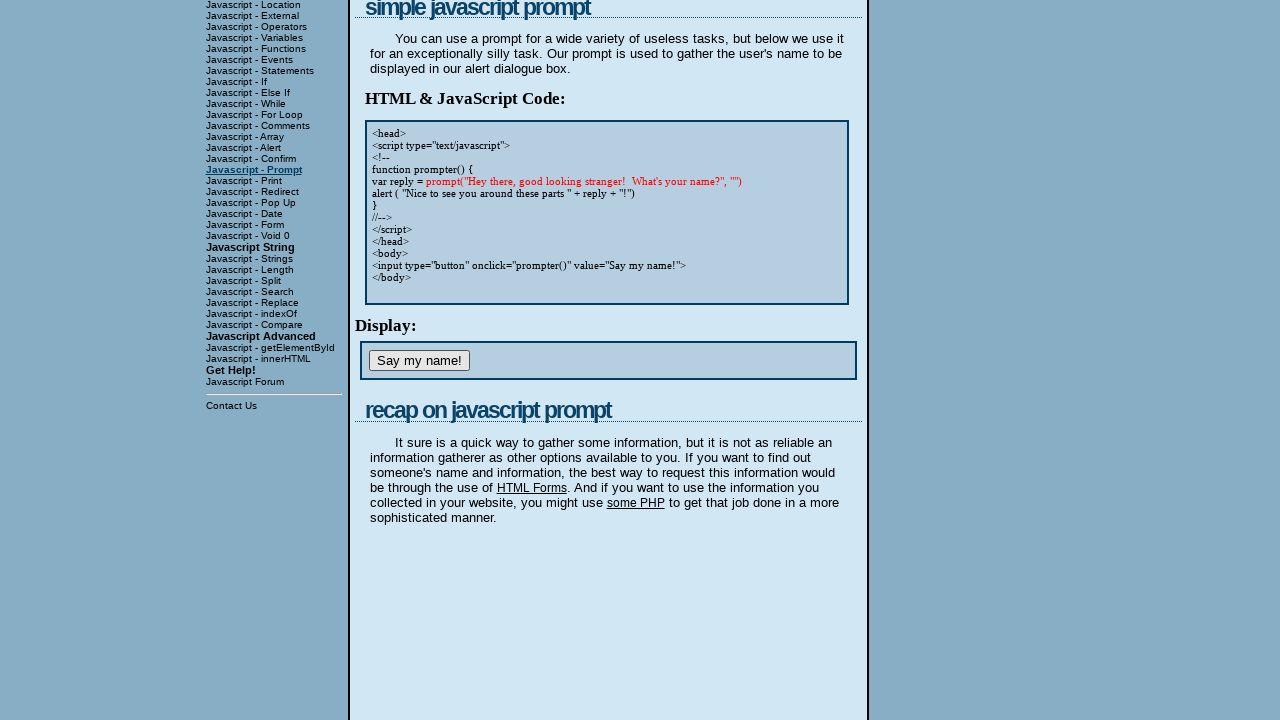

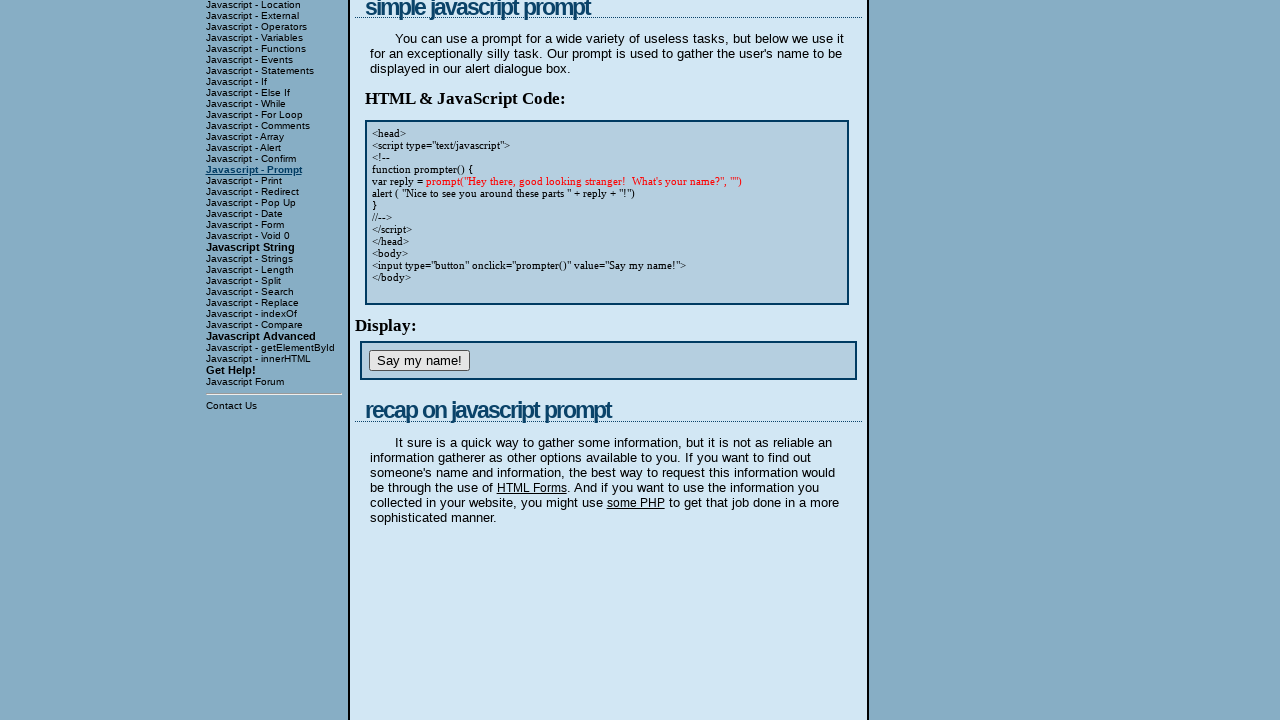